Tests handling a JavaScript prompt alert by clicking the button, entering a custom message, and accepting it

Starting URL: https://v1.training-support.net/selenium/javascript-alerts

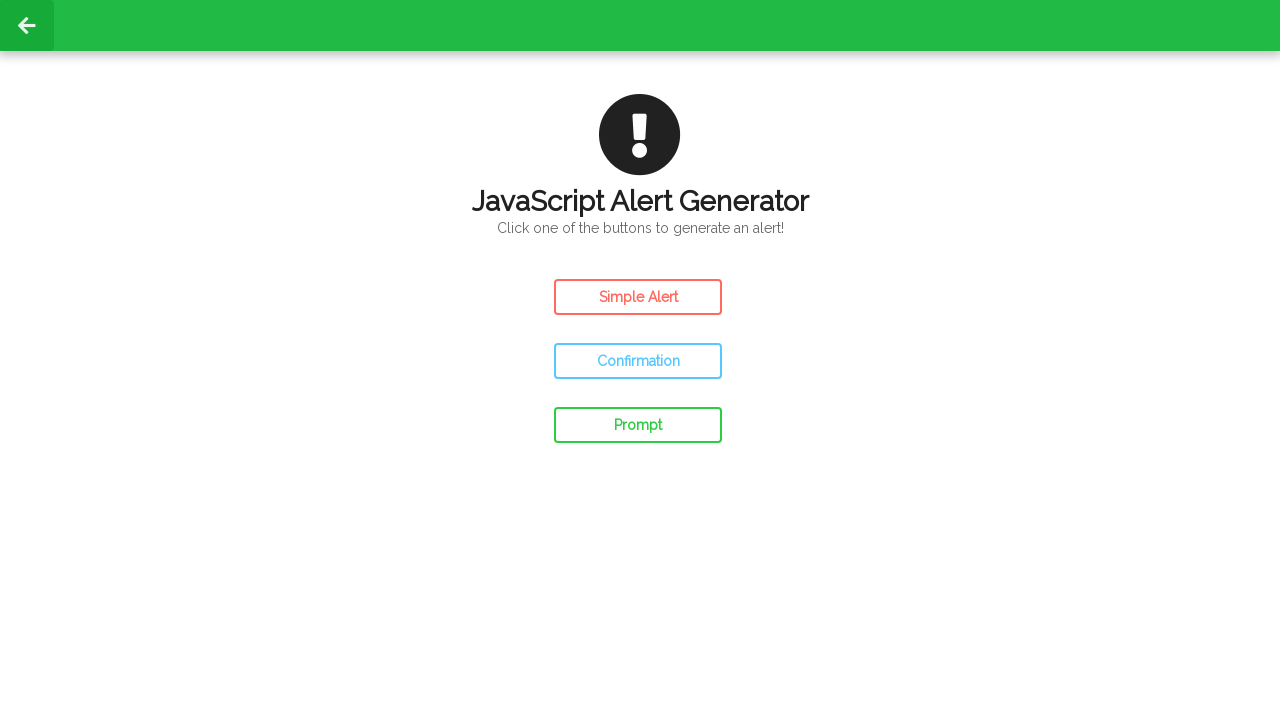

Set up dialog handler to accept prompt with custom text
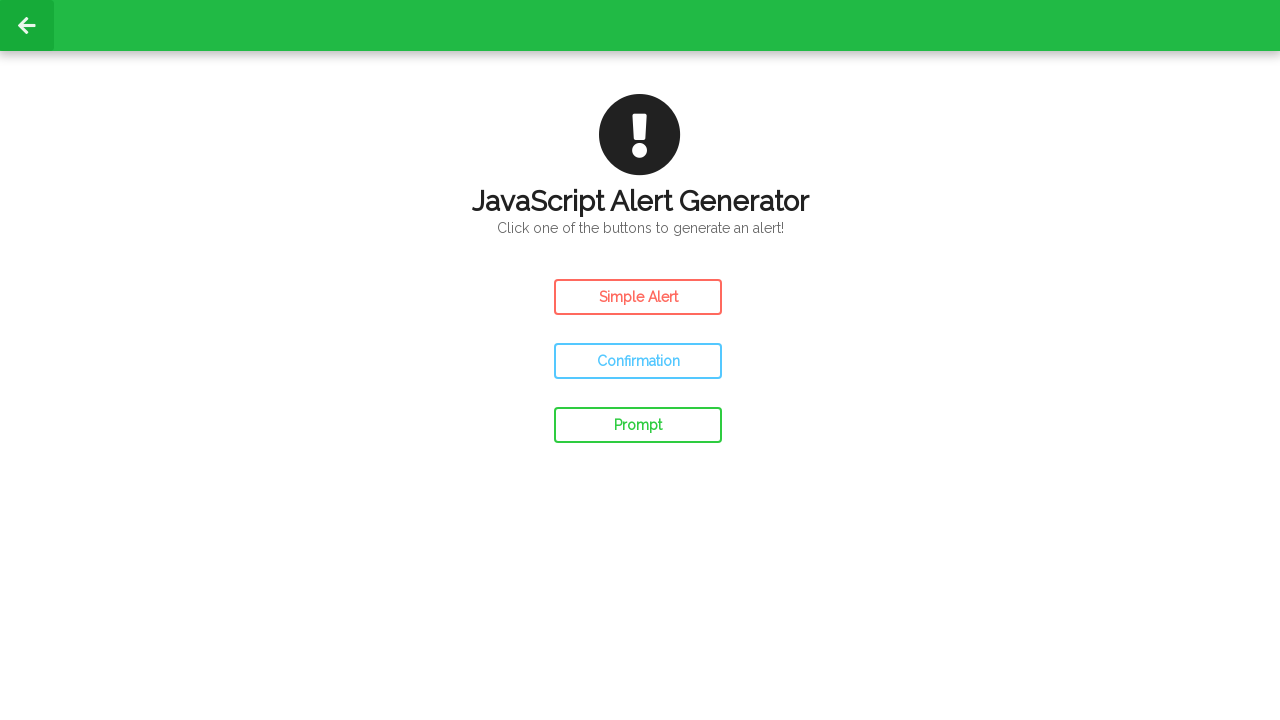

Clicked the Prompt Alert button at (638, 425) on #prompt
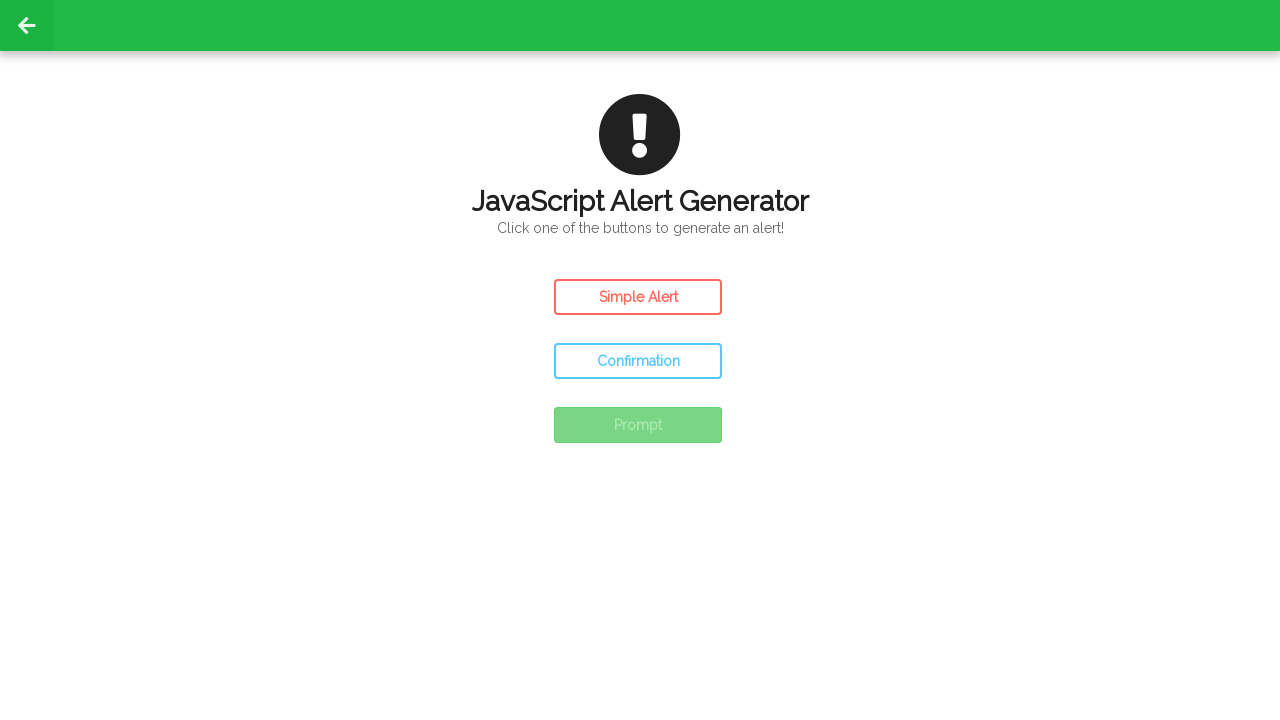

Waited for dialog interaction to complete
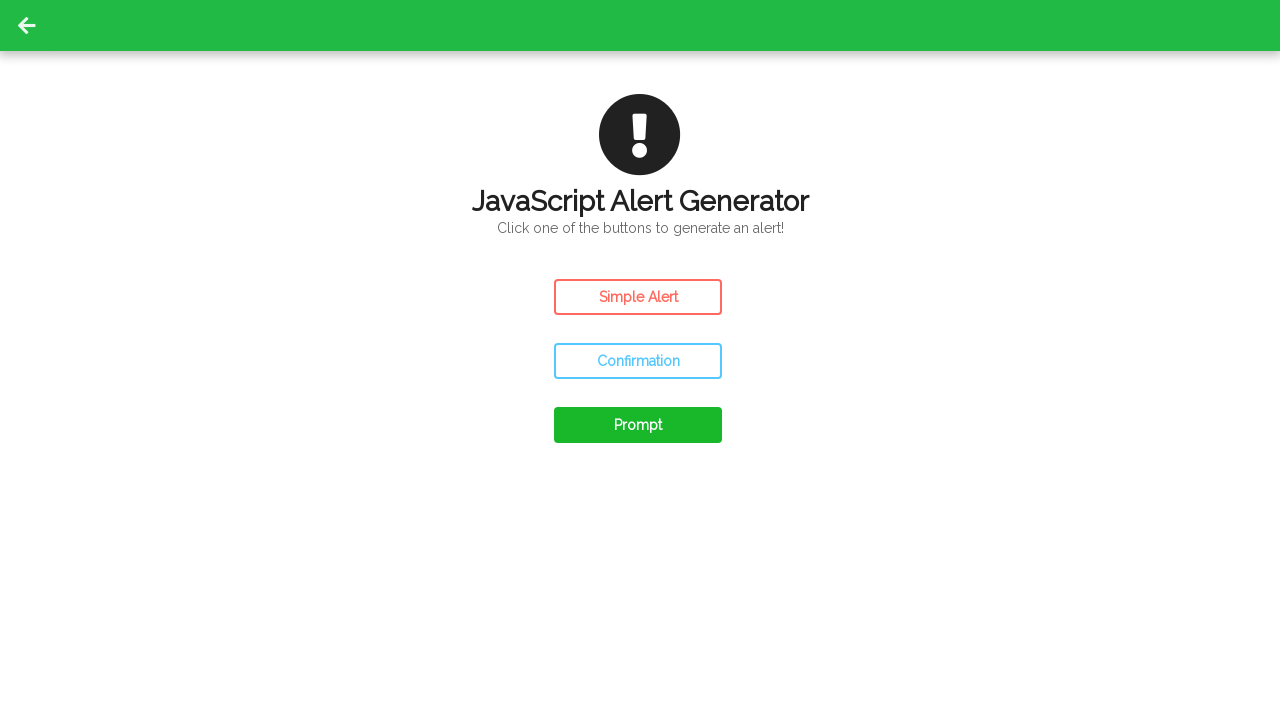

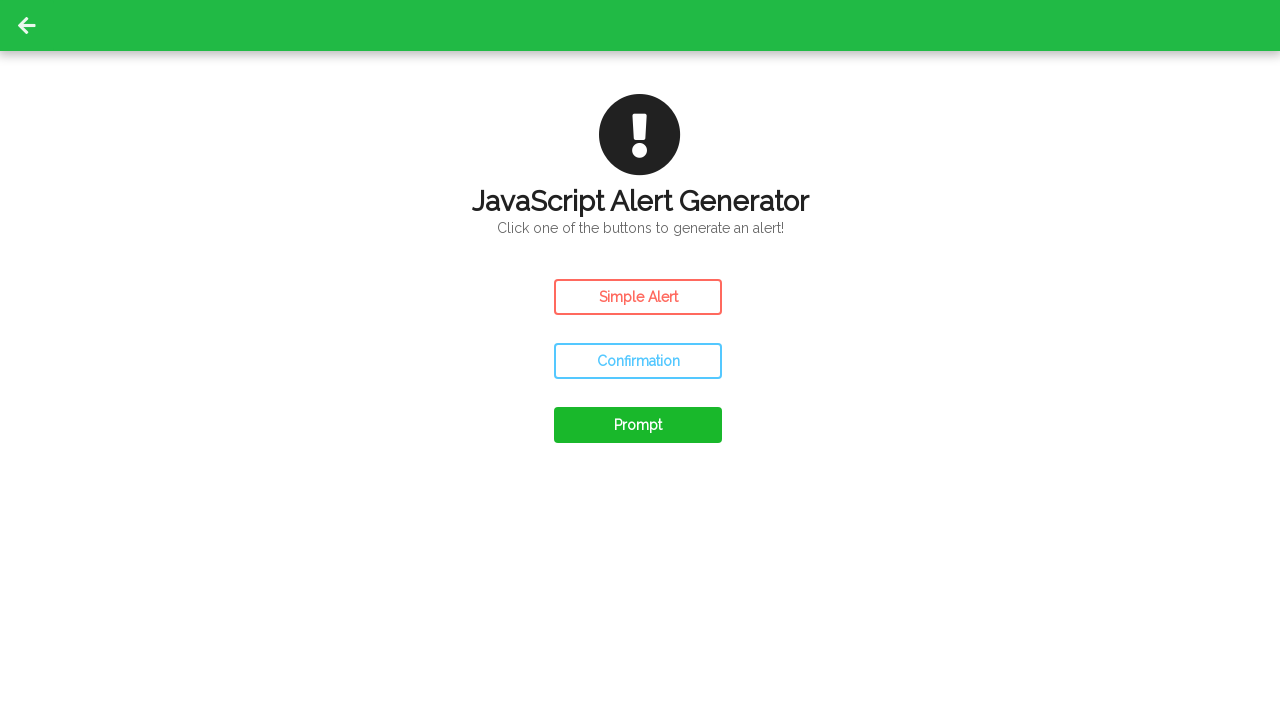